Navigates to an e-commerce page and retrieves text content from various product elements

Starting URL: https://rahulshettyacademy.com/seleniumPractise/#/

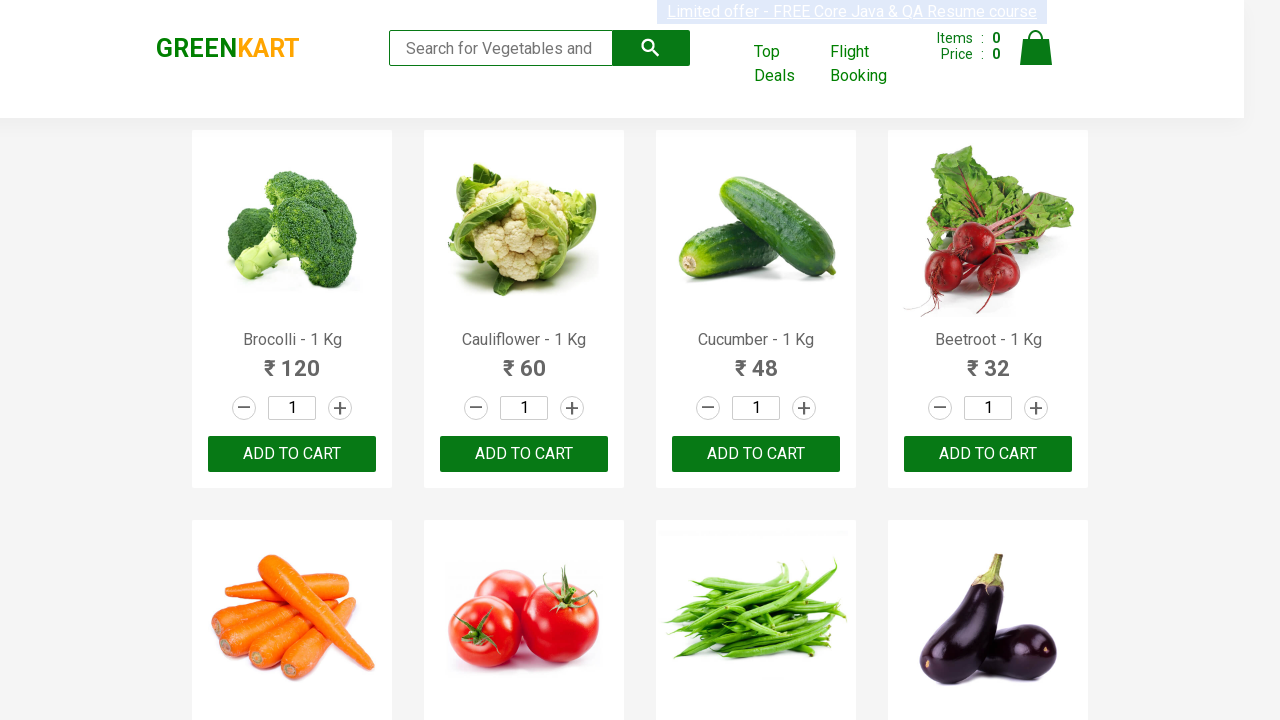

Verified page URL is correct
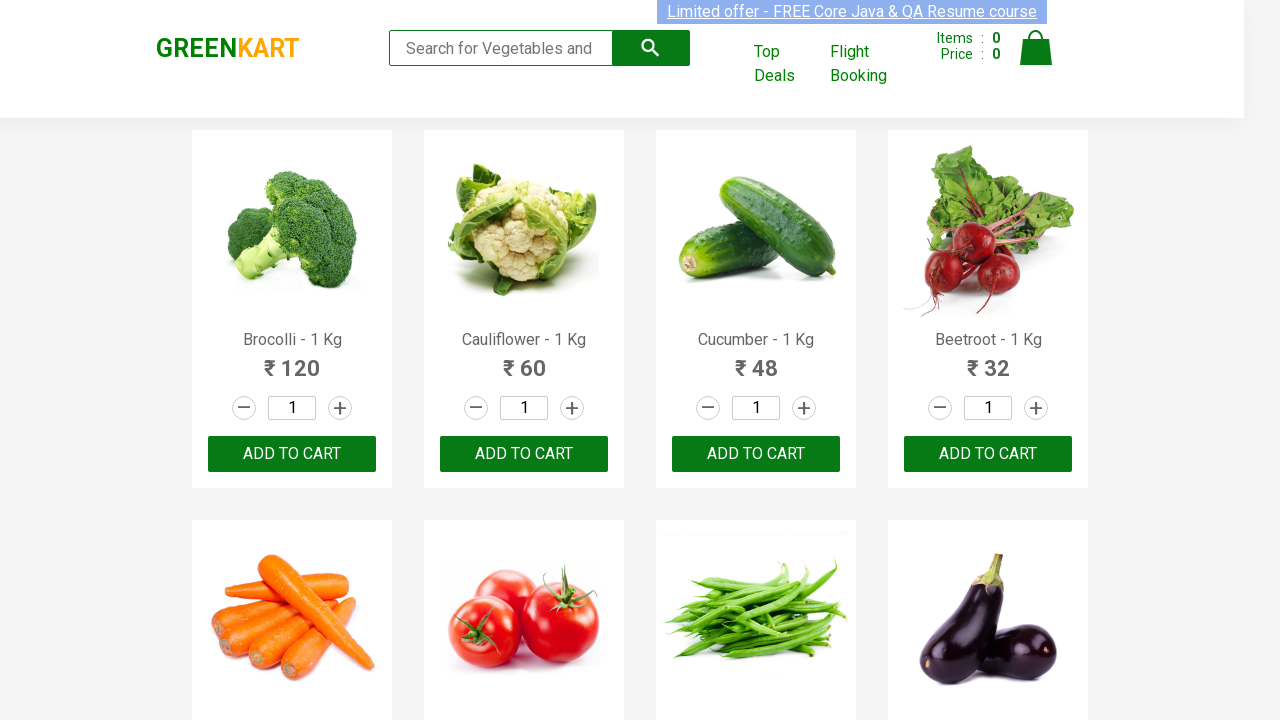

Retrieved first product text
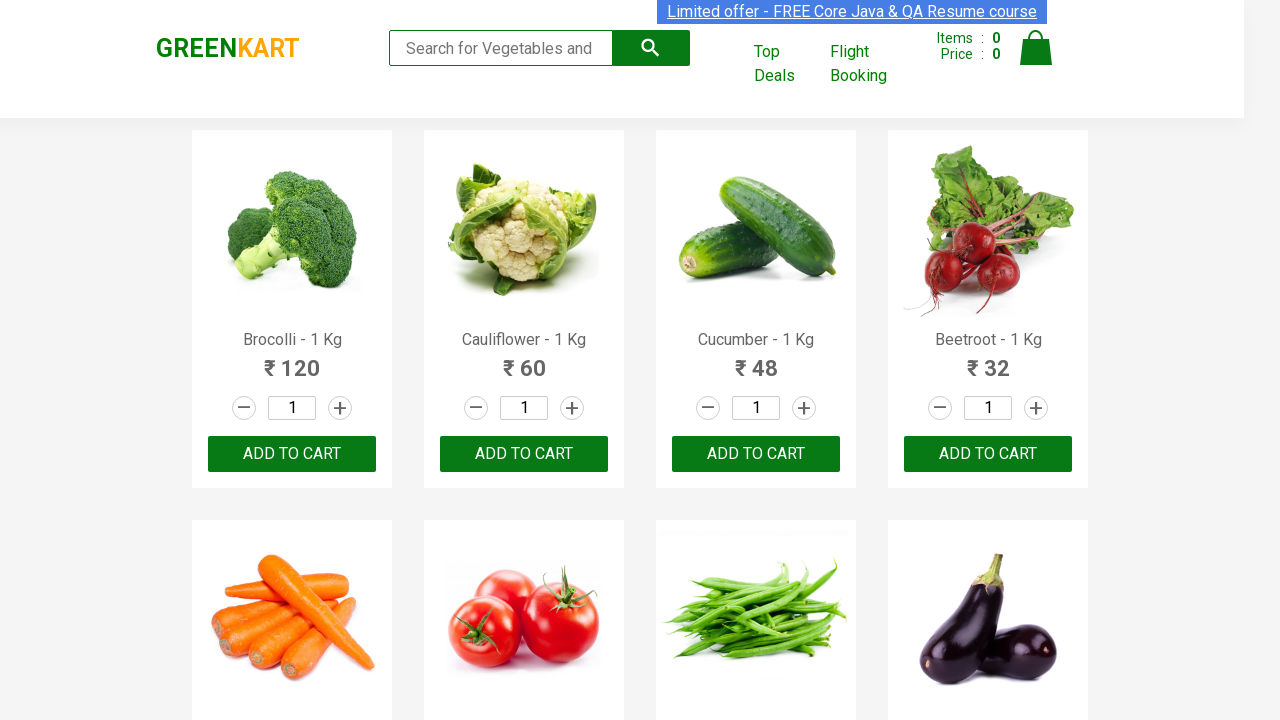

Retrieved last product text
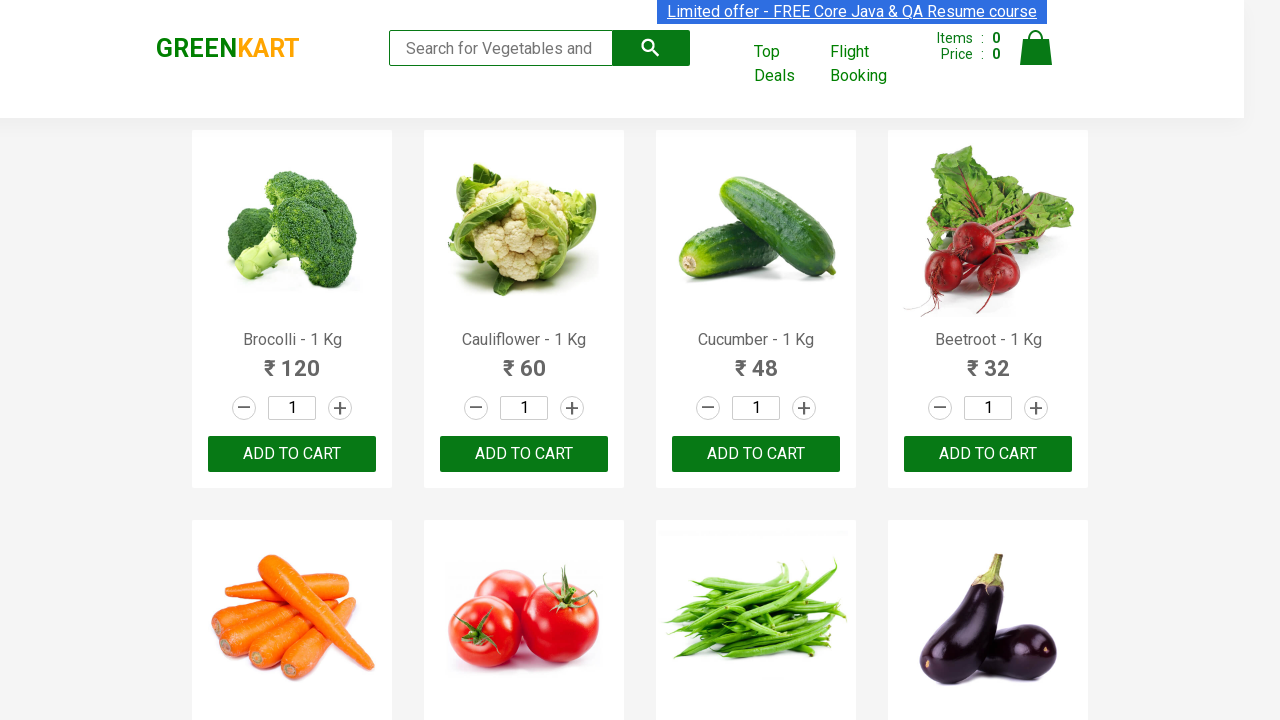

Retrieved second product text
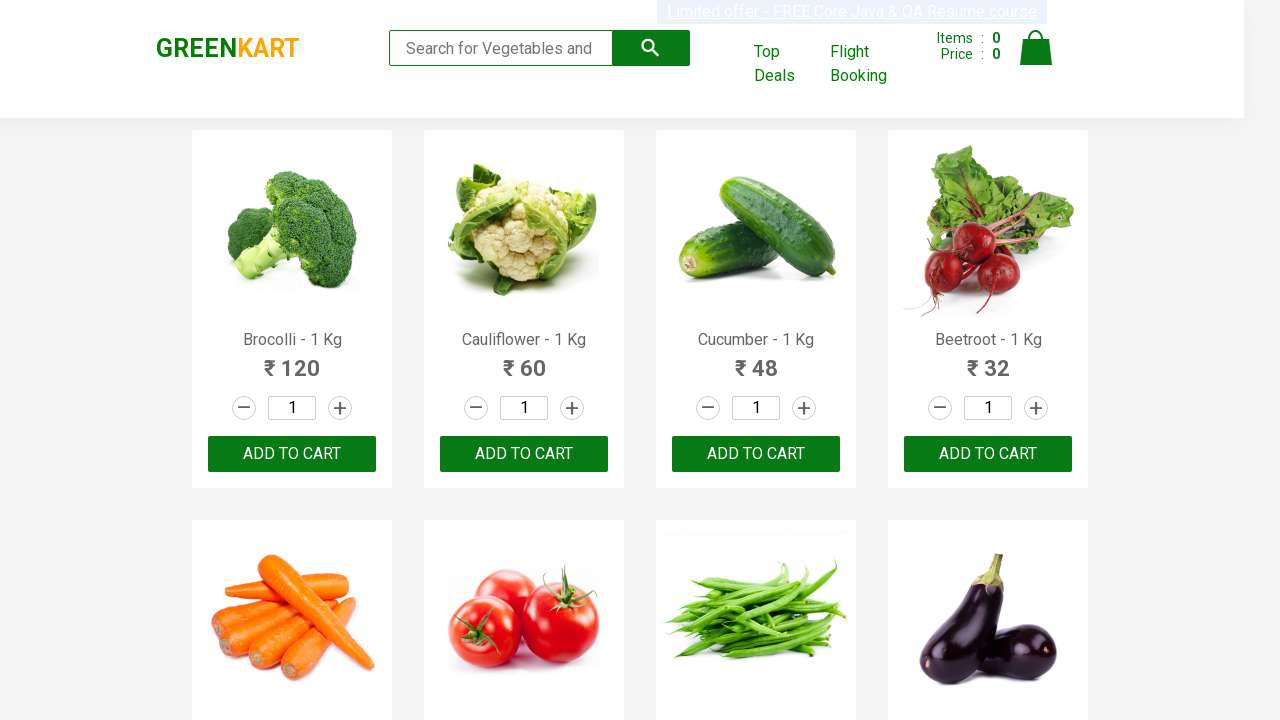

Retrieved all product texts
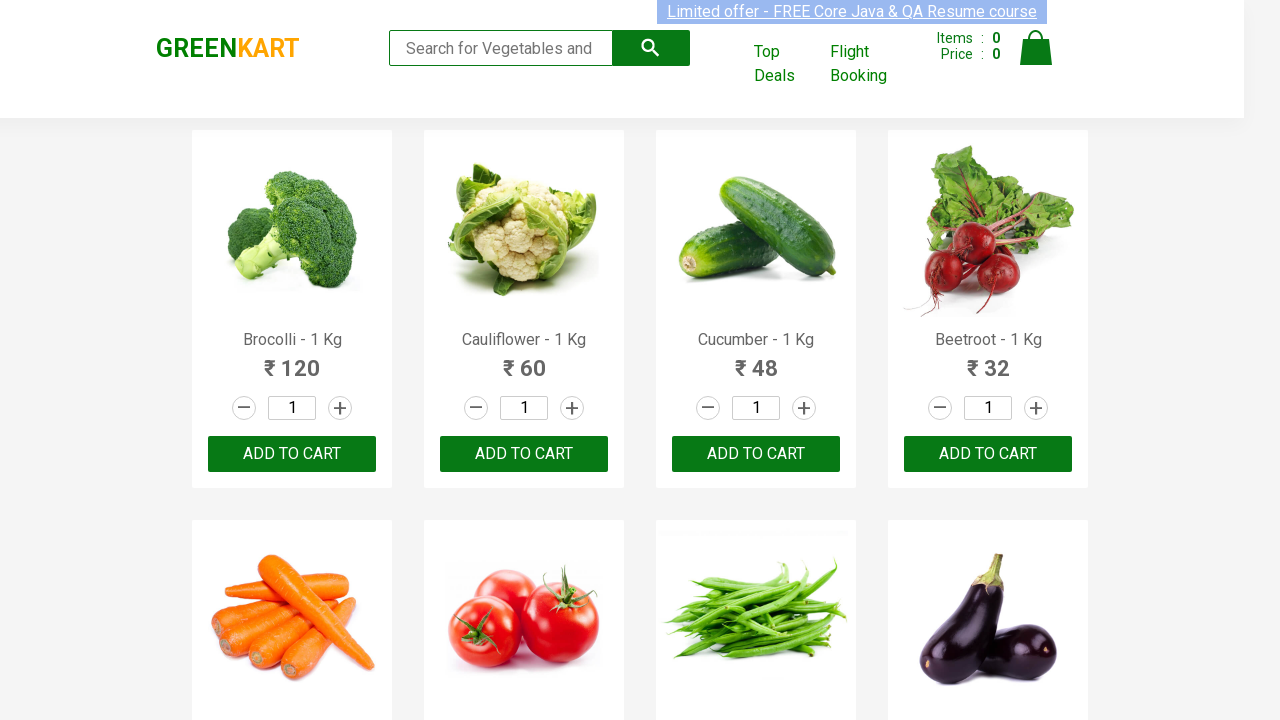

Printed all retrieved product information
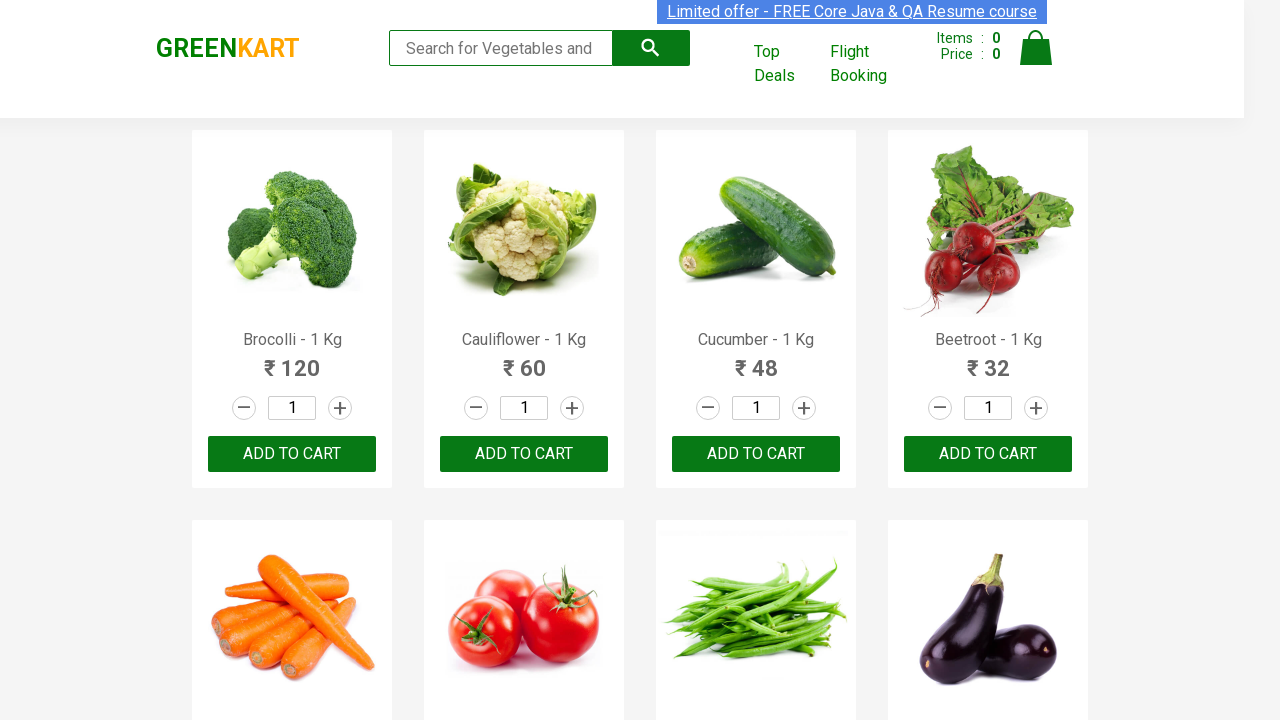

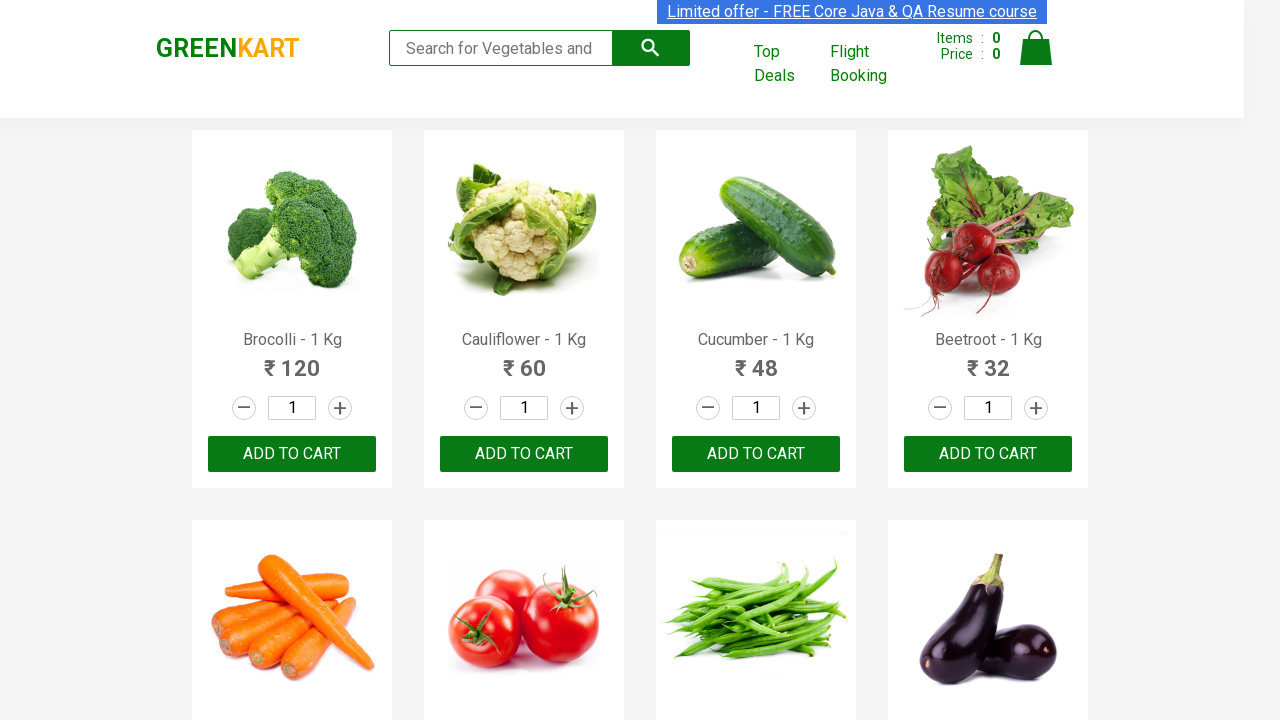